Fills a textarea with multiple lines of text, then scrolls from an offset position relative to the submit button element by a negative vertical amount (scroll up).

Starting URL: https://crossbrowsertesting.github.io/selenium_example_page.html

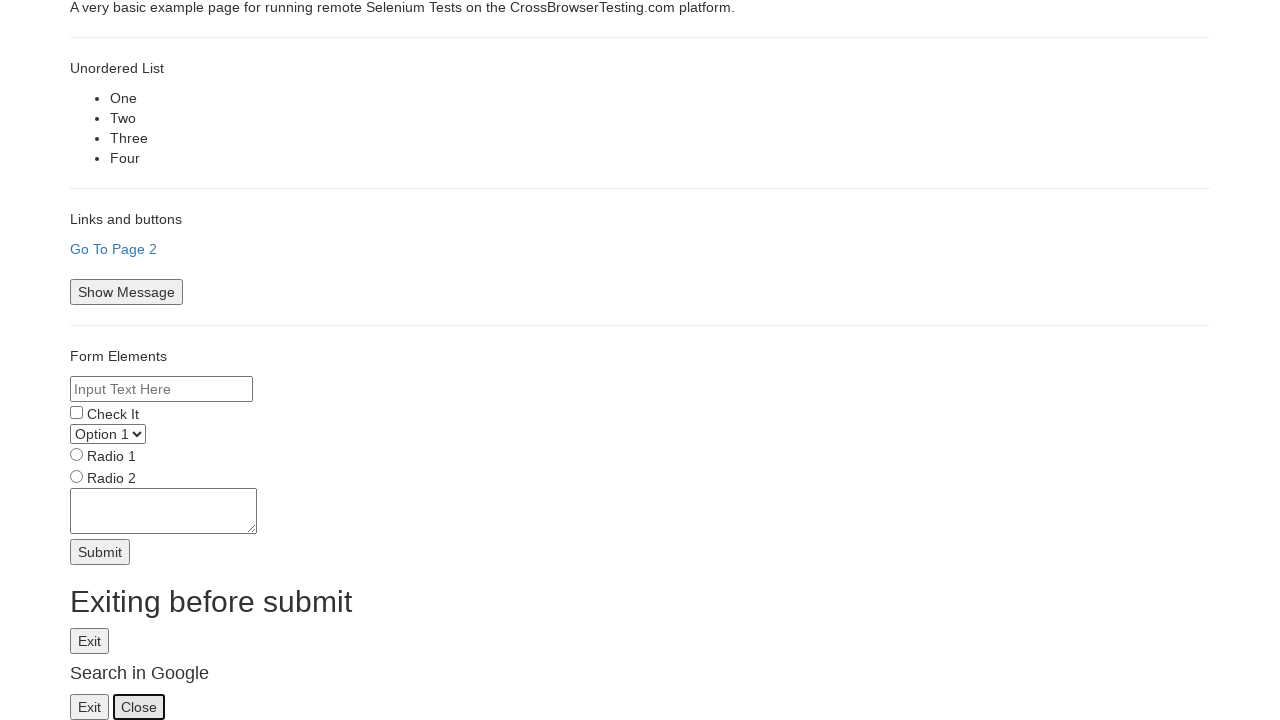

Filled textarea with multiple lines of text (a's, b's, c's, d's, e's) on textarea[name='textarea']
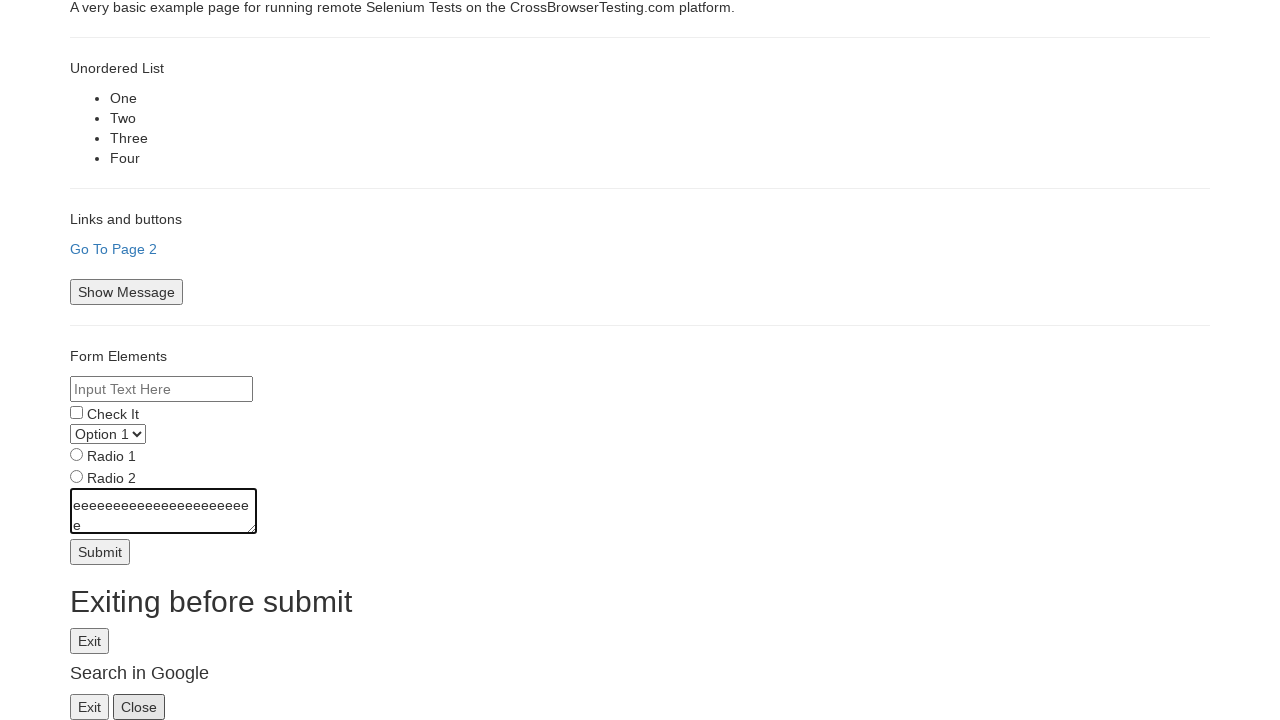

Retrieved bounding box of submit button element
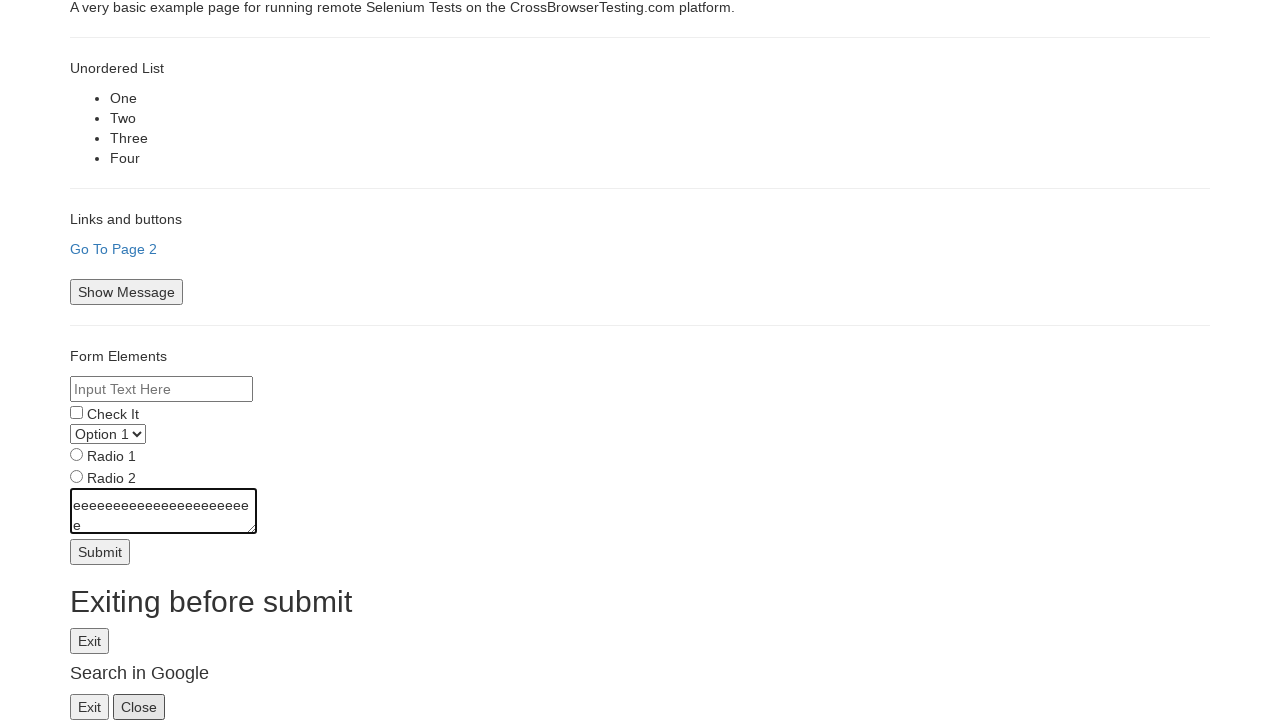

Moved mouse to position 50px above submit button center at (100, 502)
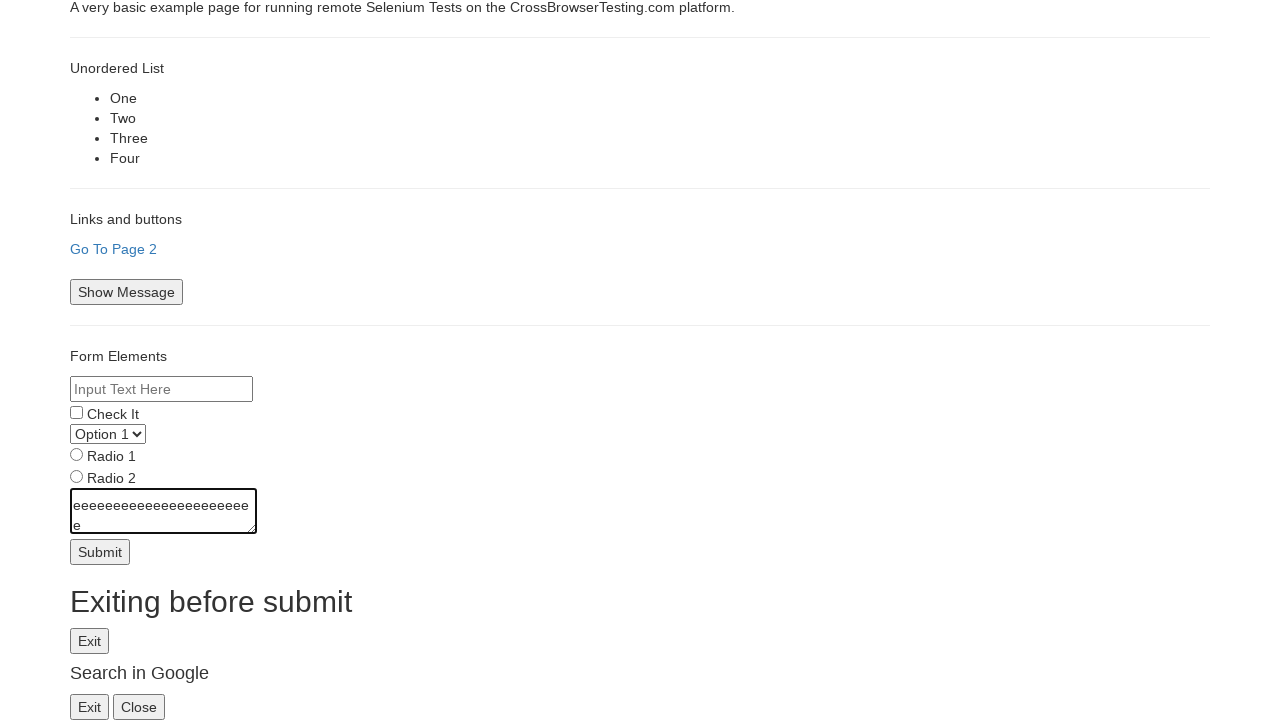

Scrolled up by 50 pixels from offset position
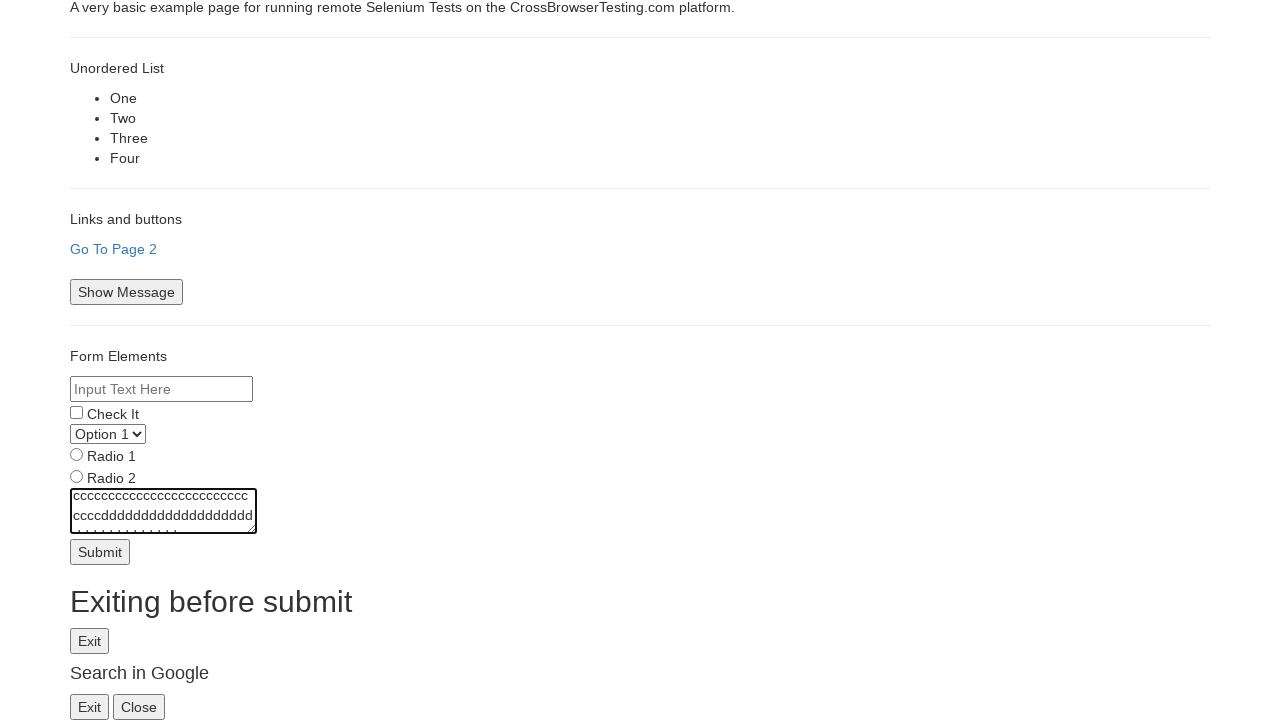

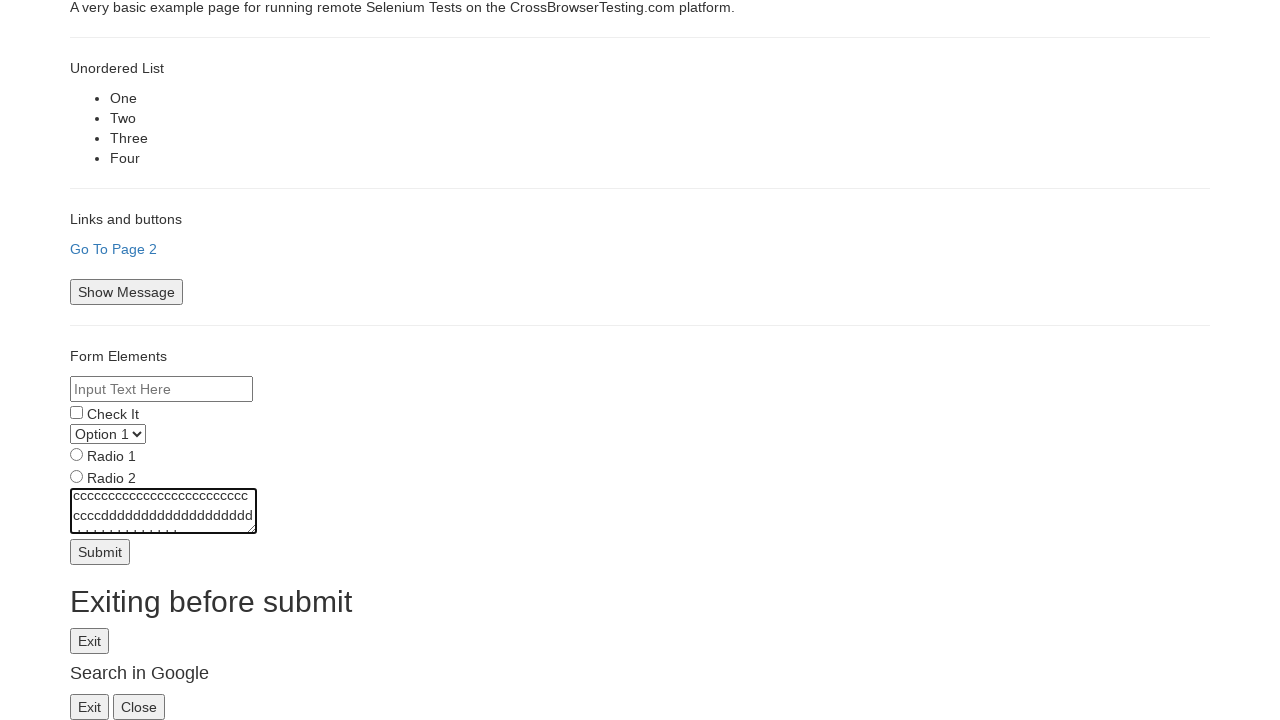